Counts links on a webpage, specifically in the footer section, then opens all links in the first footer column in new tabs and retrieves their titles

Starting URL: https://rahulshettyacademy.com/AutomationPractice/

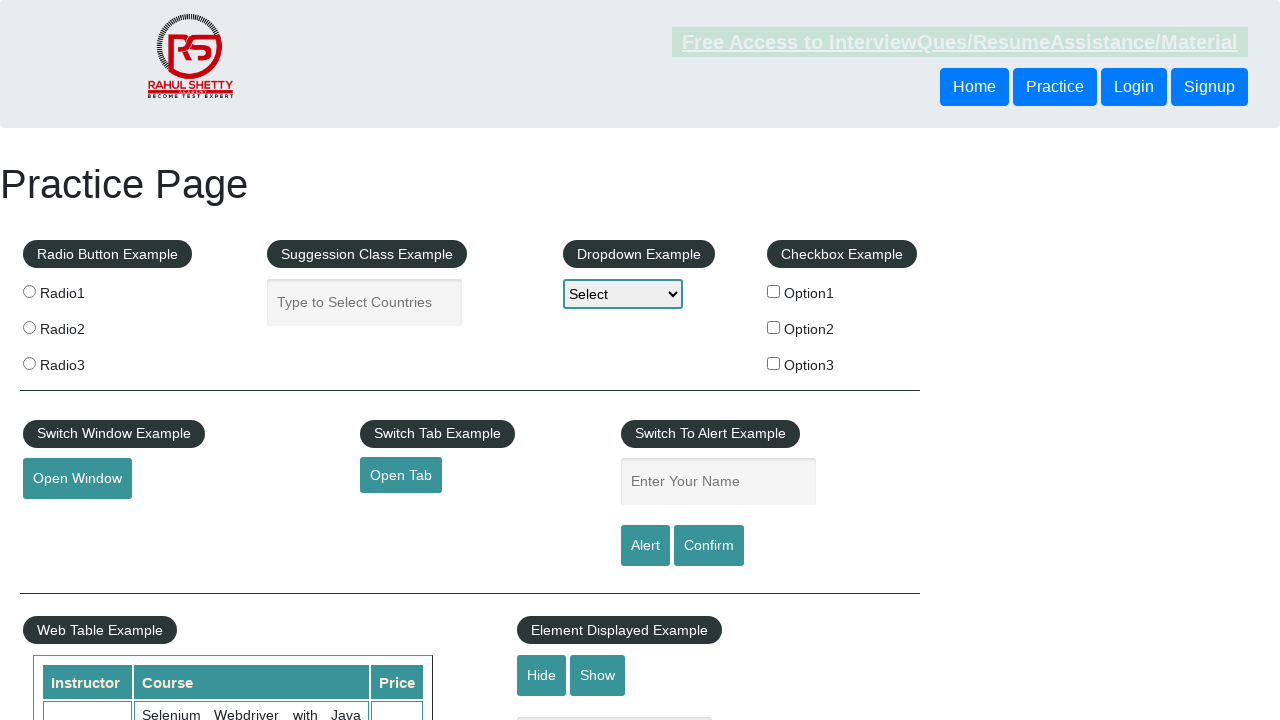

Counted total links on page: 27
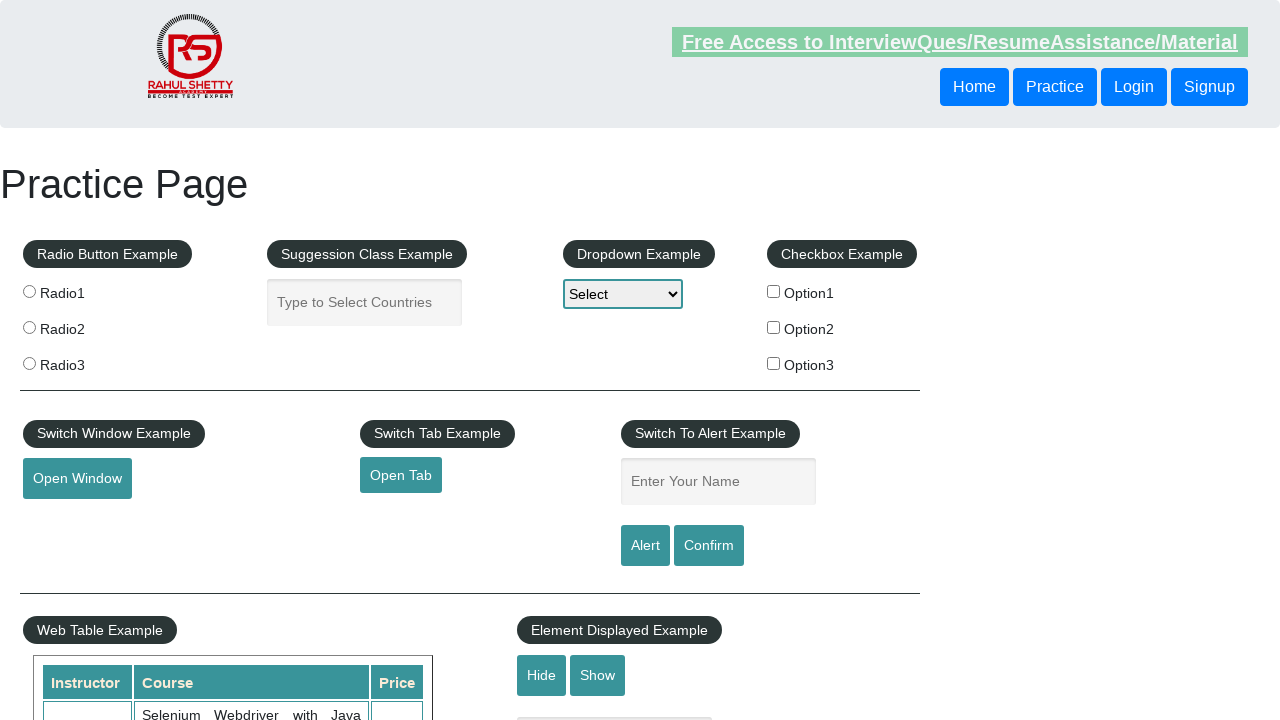

Counted links in footer section: 20
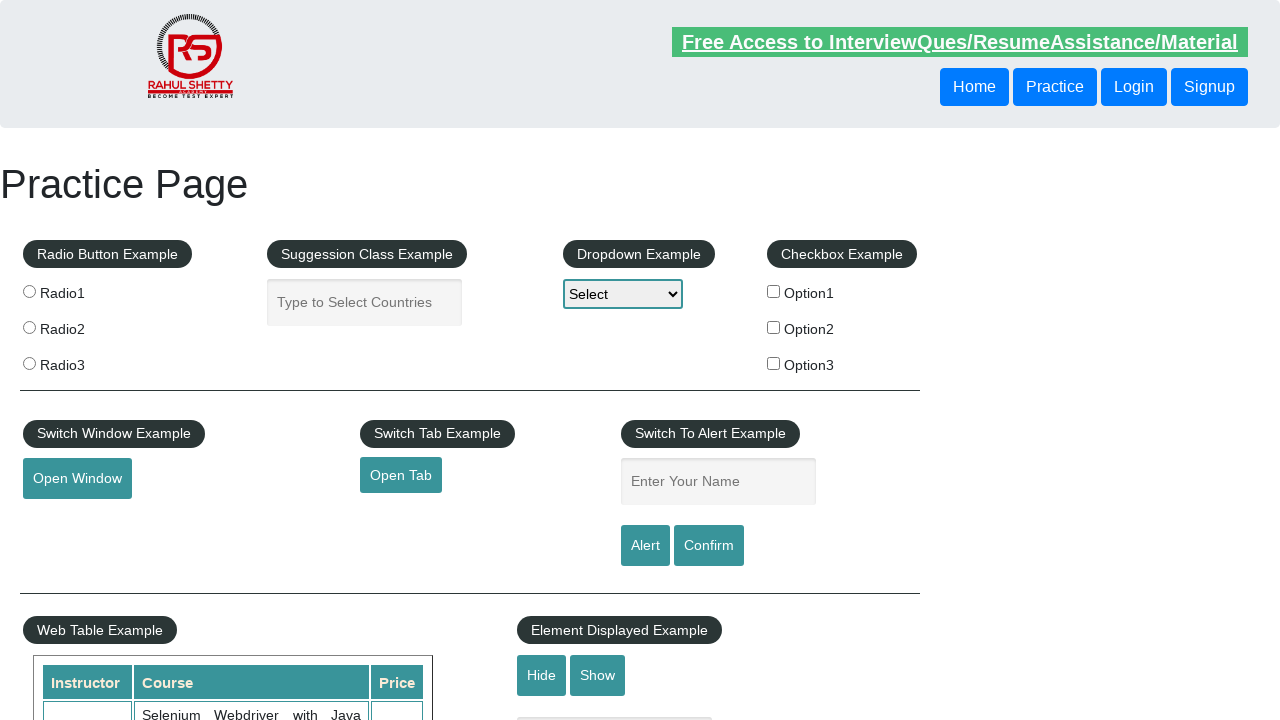

Counted links in first footer column: 0
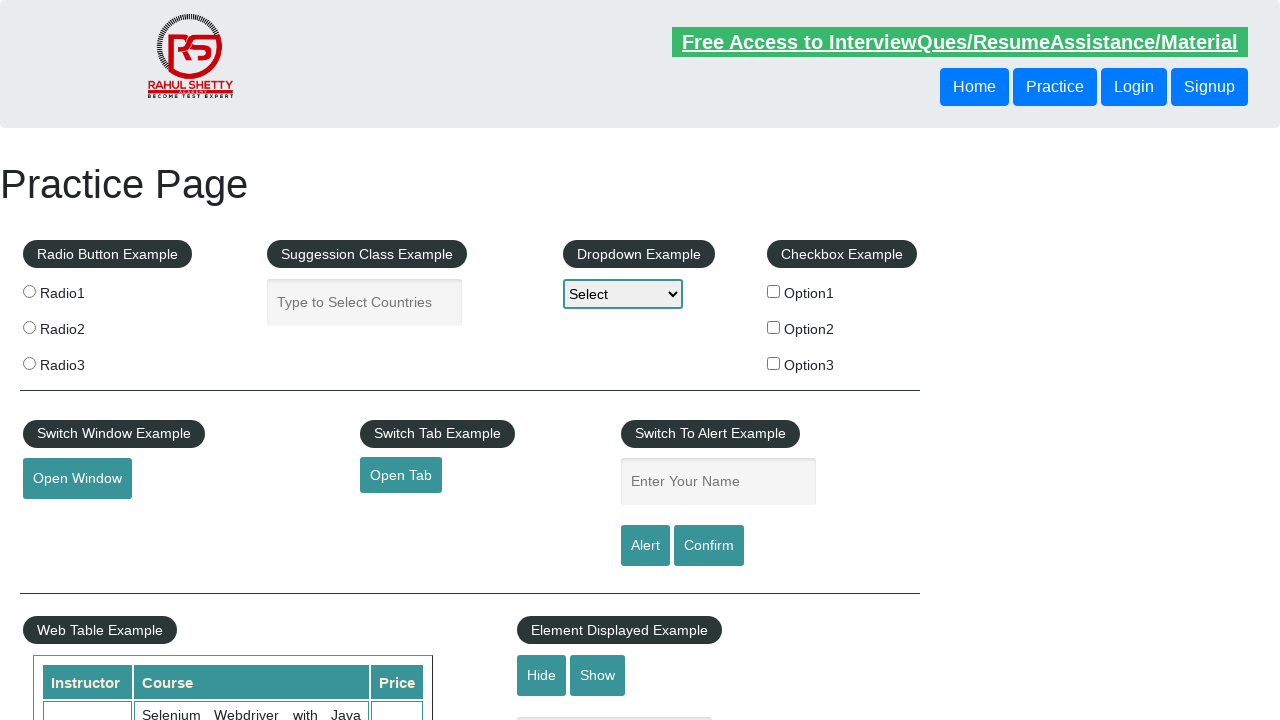

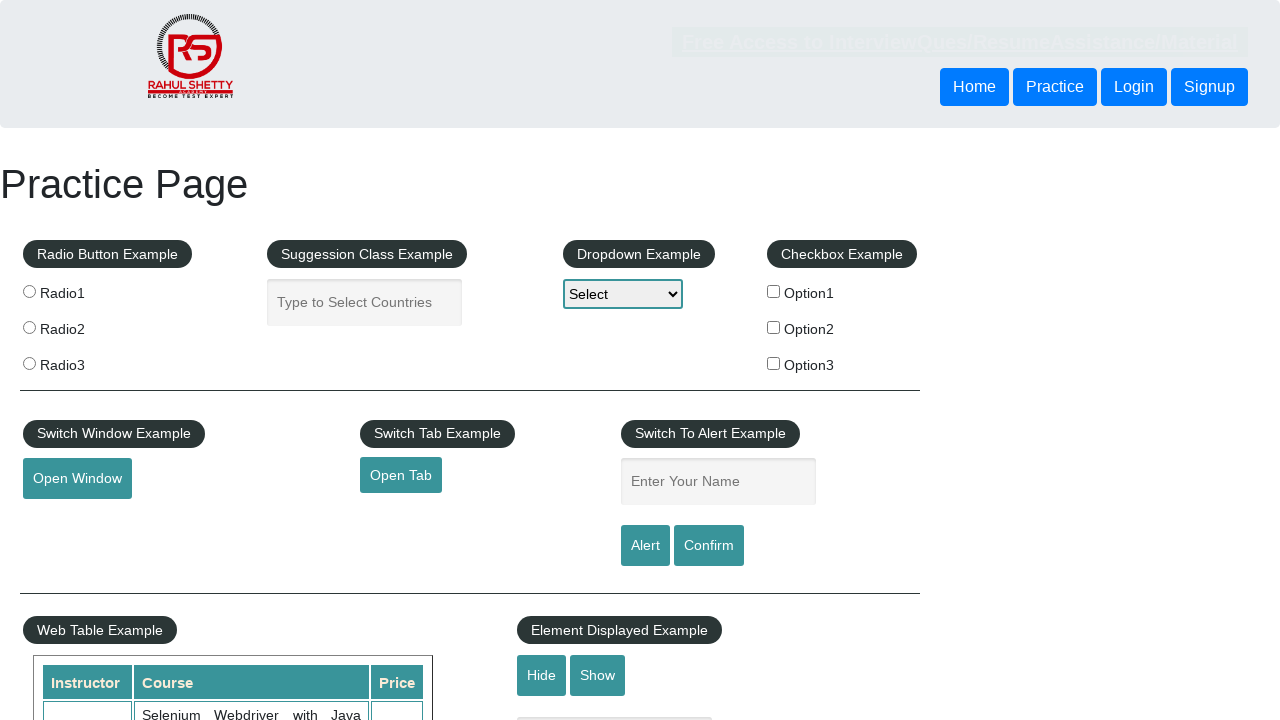